Hovers over the "Hover me to see" button and verifies that a tooltip appears with the correct text

Starting URL: https://demoqa.com/tool-tips

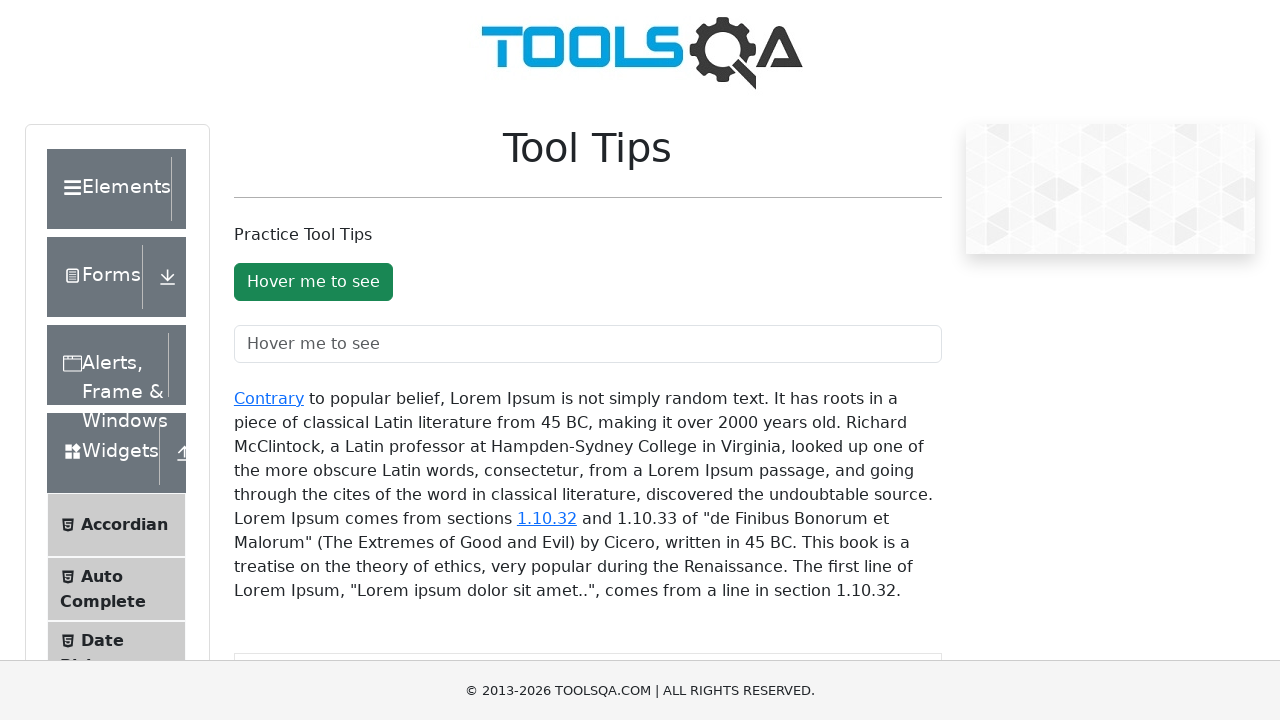

Hovered over 'Hover me to see' button to trigger tooltip at (313, 282) on #toolTipButton
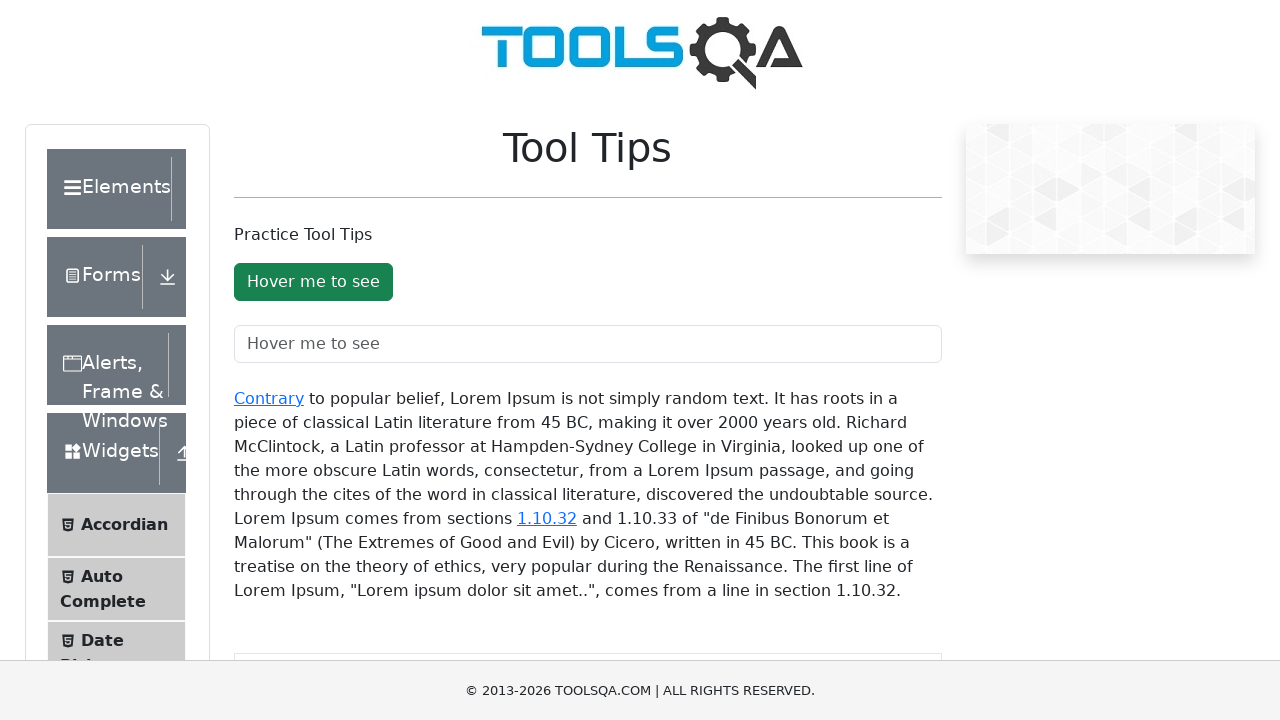

Tooltip appeared with visible state
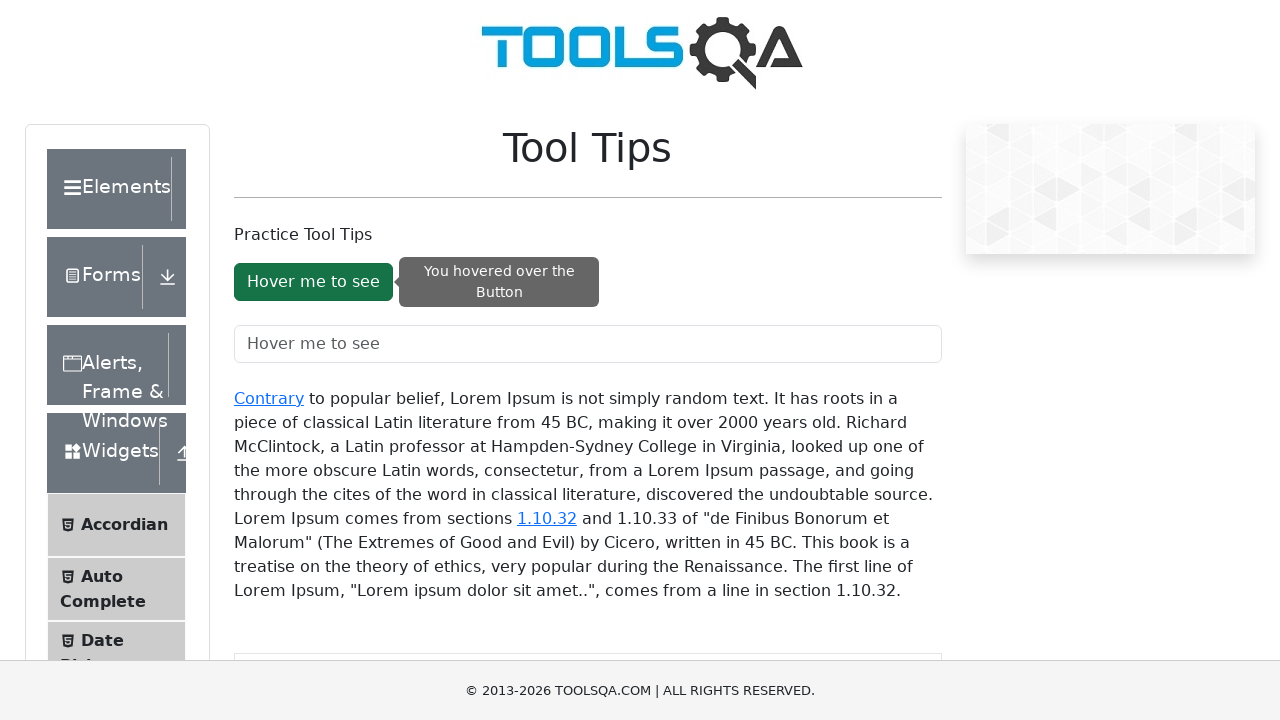

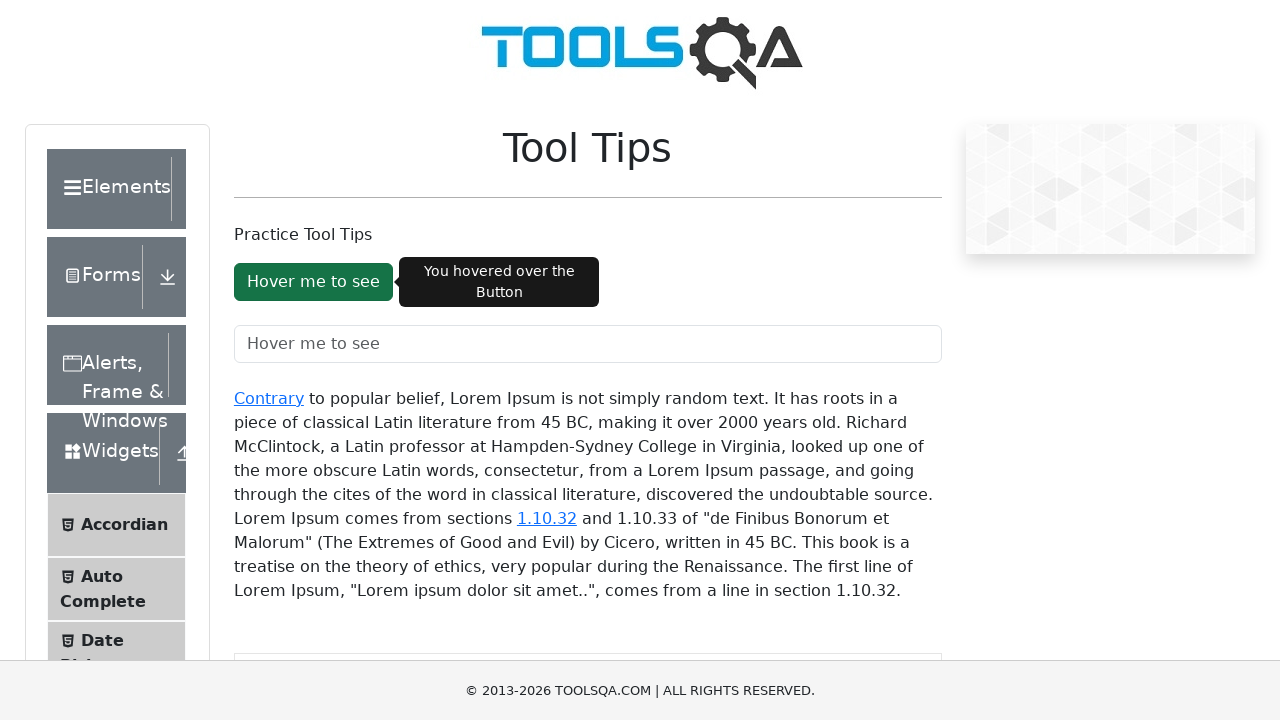